Tests Bootstrap dropdown functionality by clicking the dropdown menu, waiting for items to appear, and selecting the "JavaScript" option from the dropdown list.

Starting URL: http://seleniumpractise.blogspot.in/2016/08/bootstrap-dropdown-example-for-selenium.html

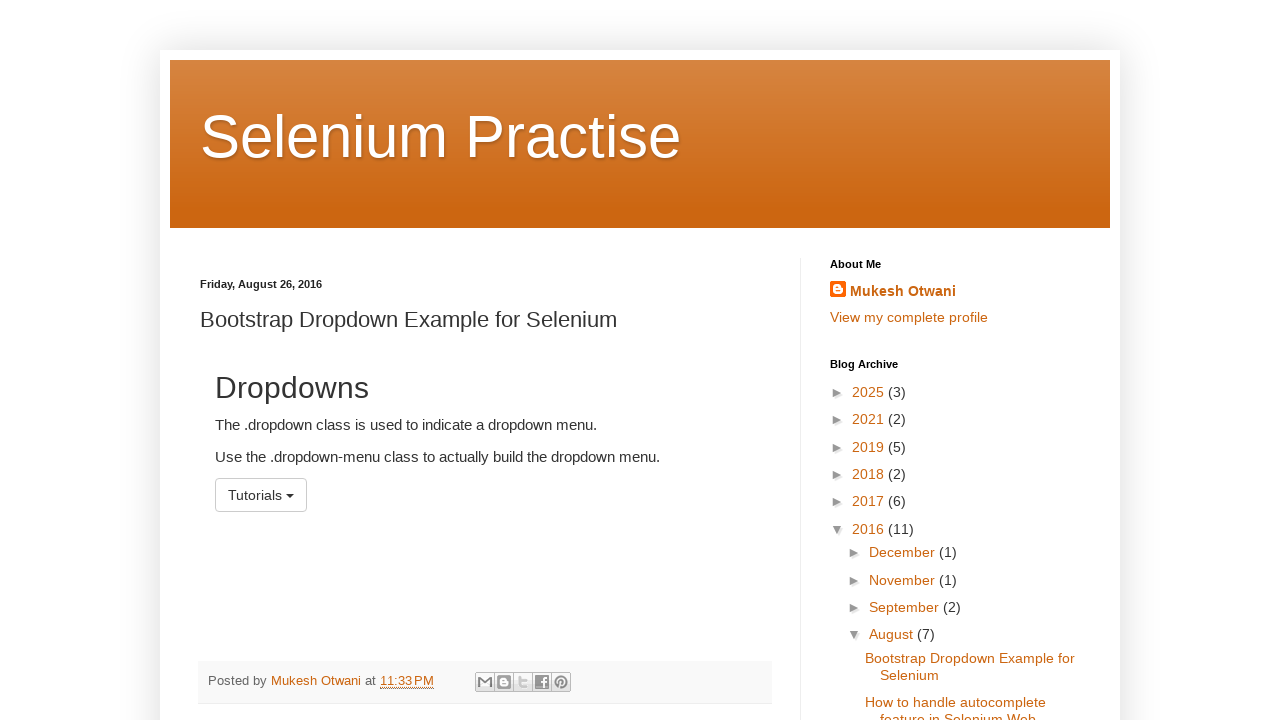

Clicked dropdown menu button to open it at (261, 495) on #menu1
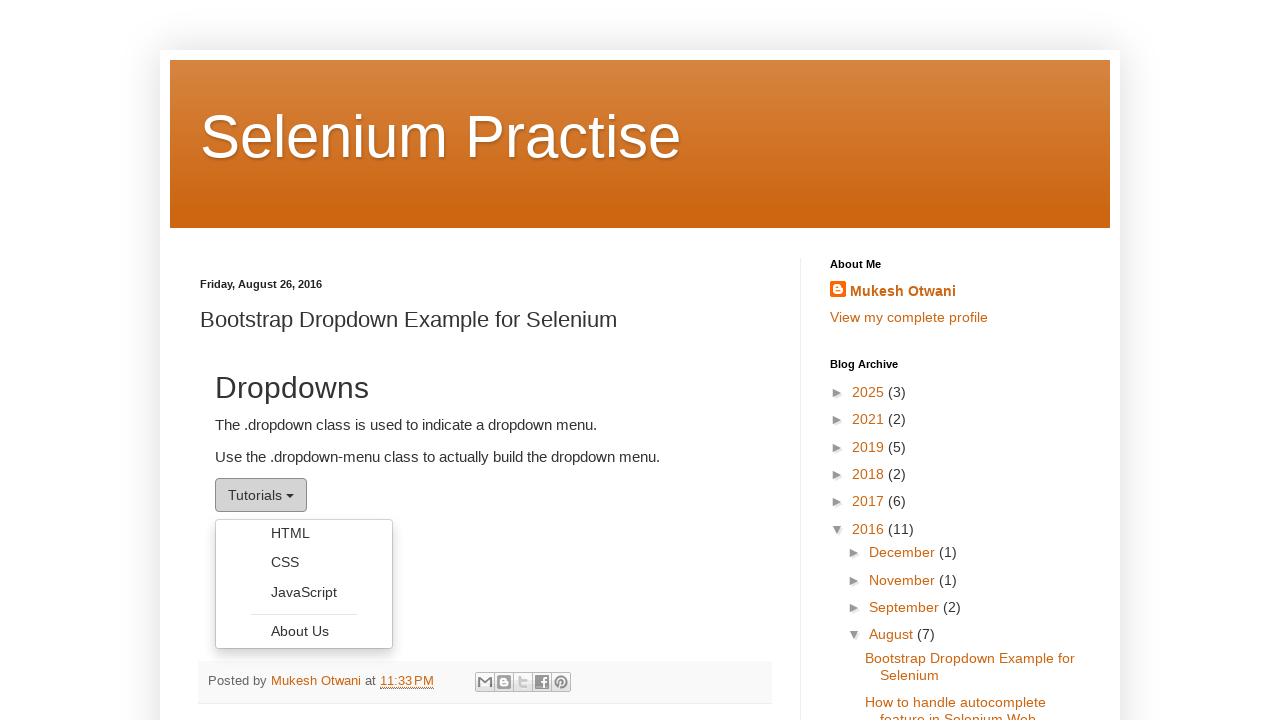

Dropdown menu items appeared
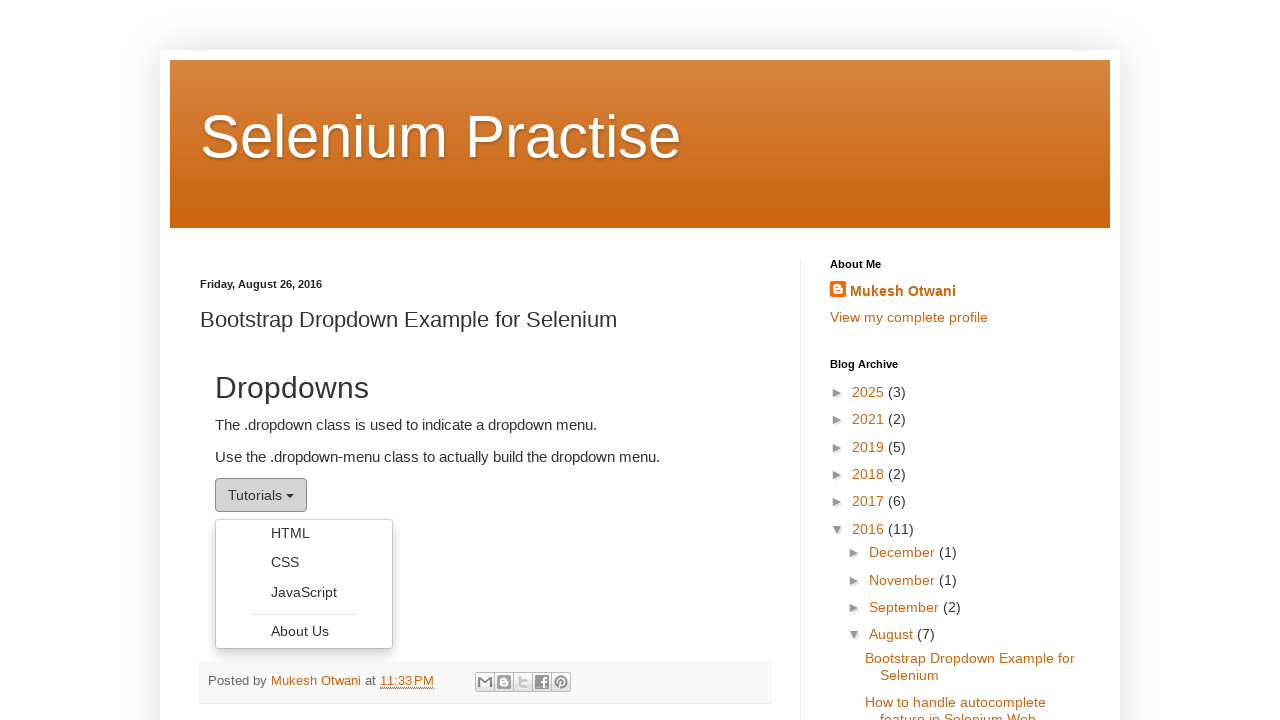

Selected JavaScript option from dropdown menu at (304, 592) on ul.dropdown-menu li a:has-text('JavaScript')
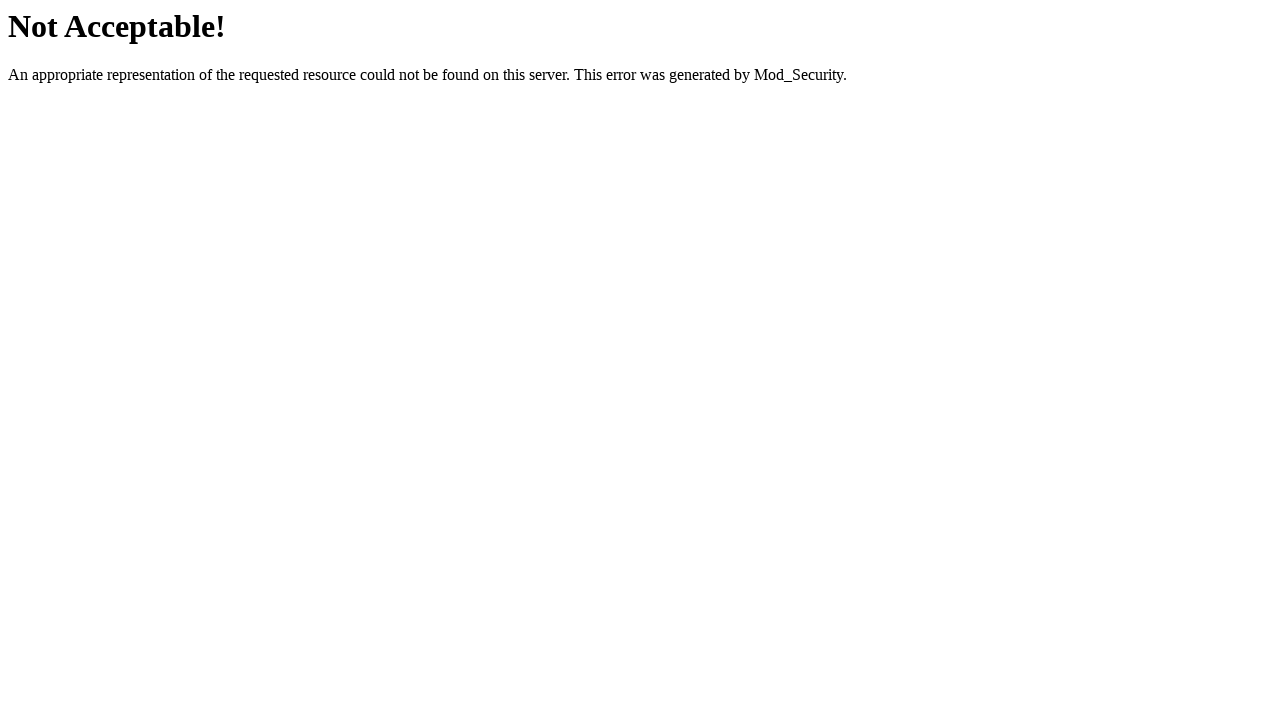

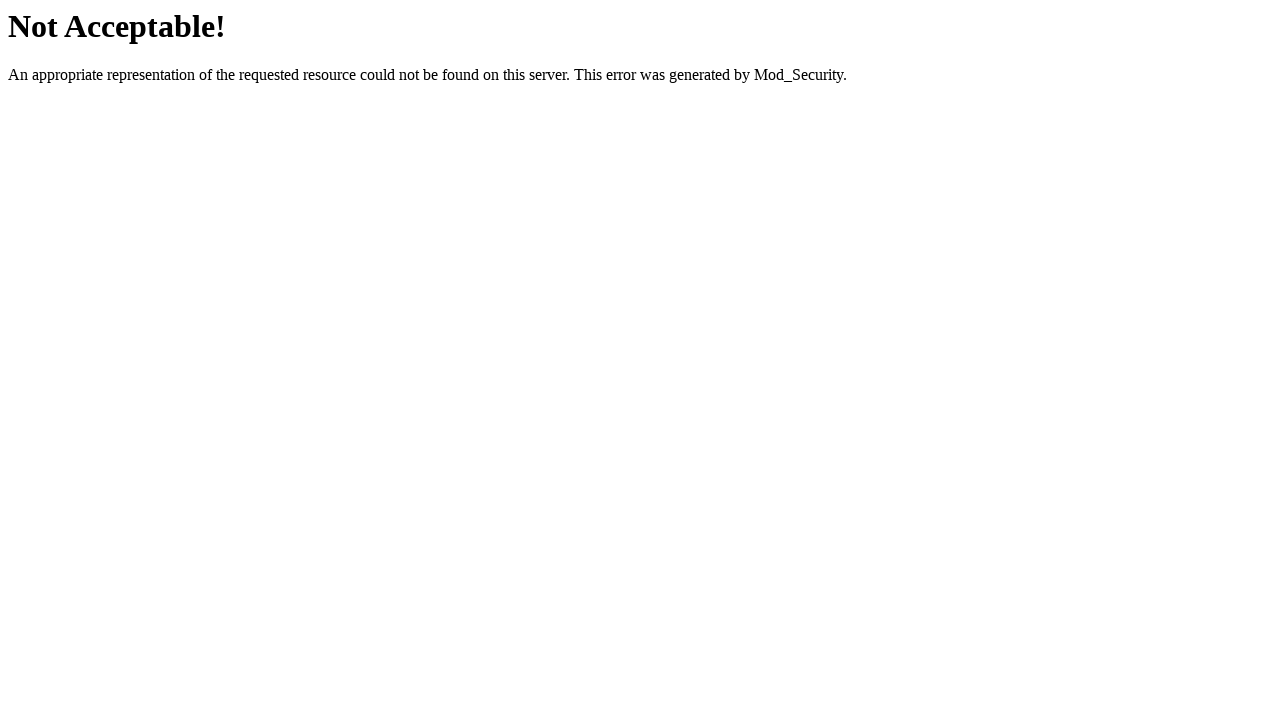